Tests localization functionality by switching the website language from Russian to English and verifying the banner text changes, then switching back to Russian.

Starting URL: http://devquality.ru/ru

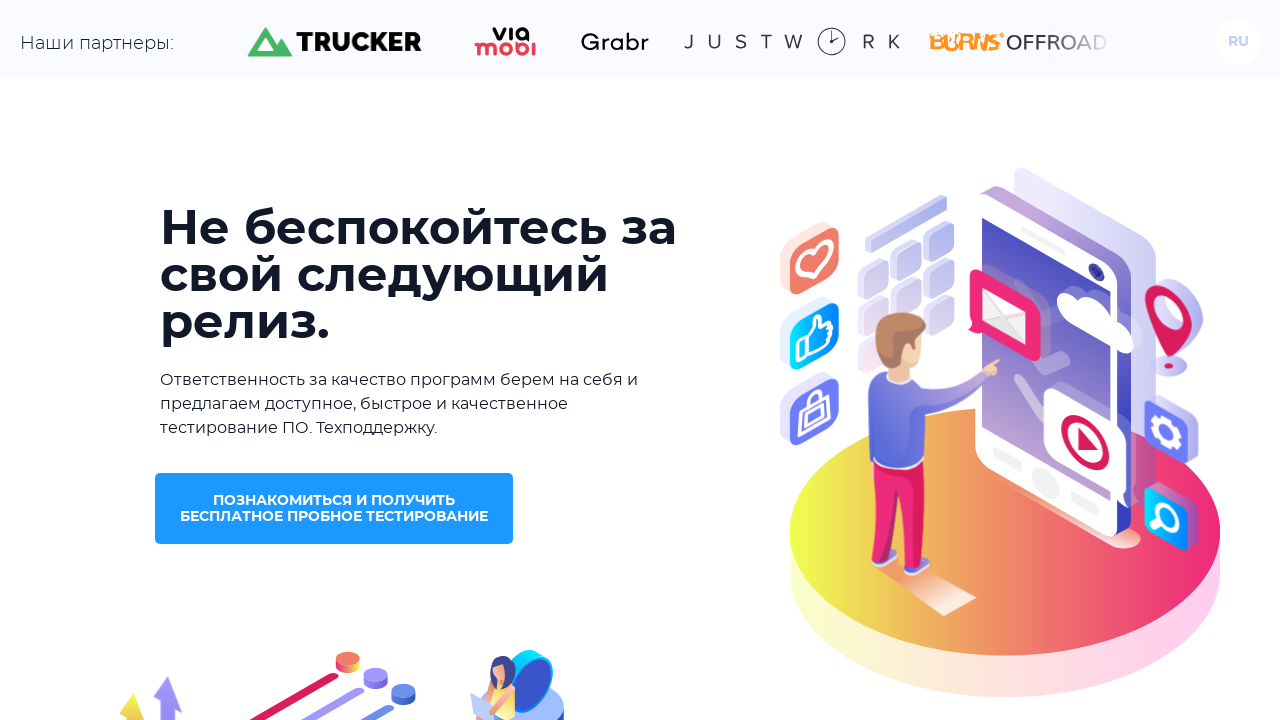

Hovered on header content to reveal language switcher at (1238, 32) on .header__content
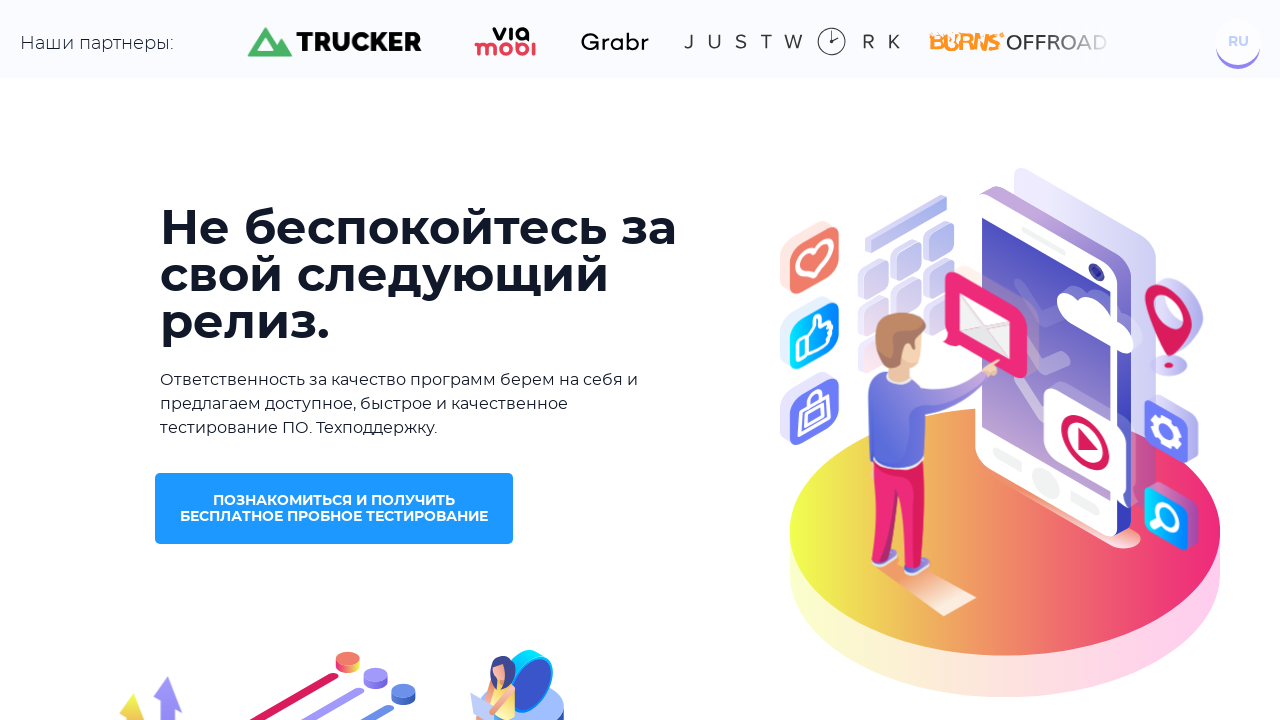

Clicked English language option at (1238, 87) on .header__langs a >> internal:has-text="en"i
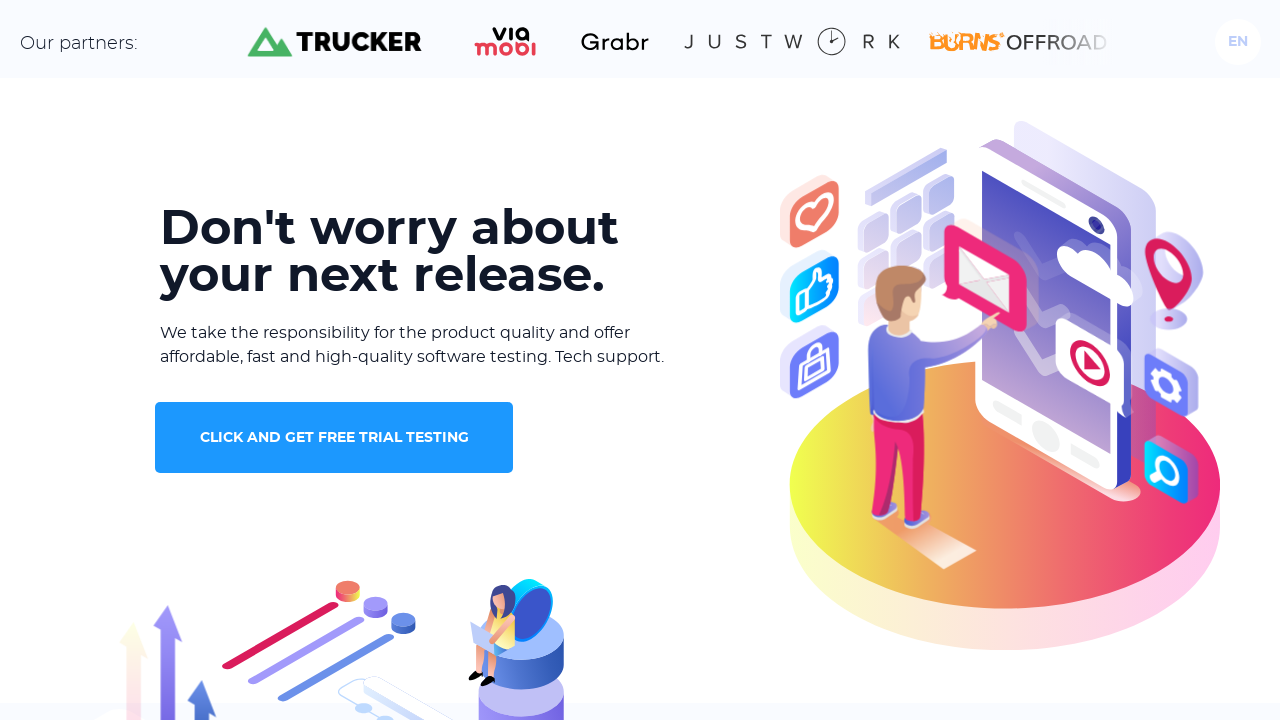

Verified banner text changed to English: "Don't worry about your next release."
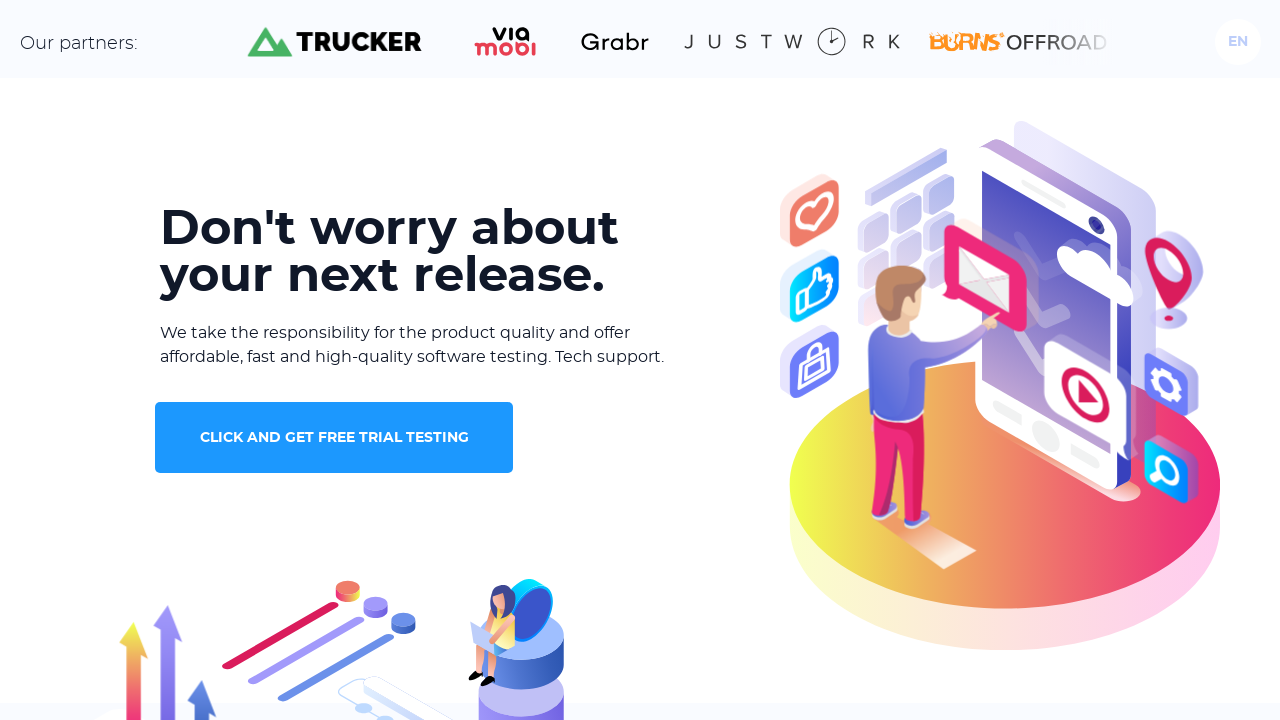

Hovered on header content to reveal language switcher again at (1238, 32) on .header__content
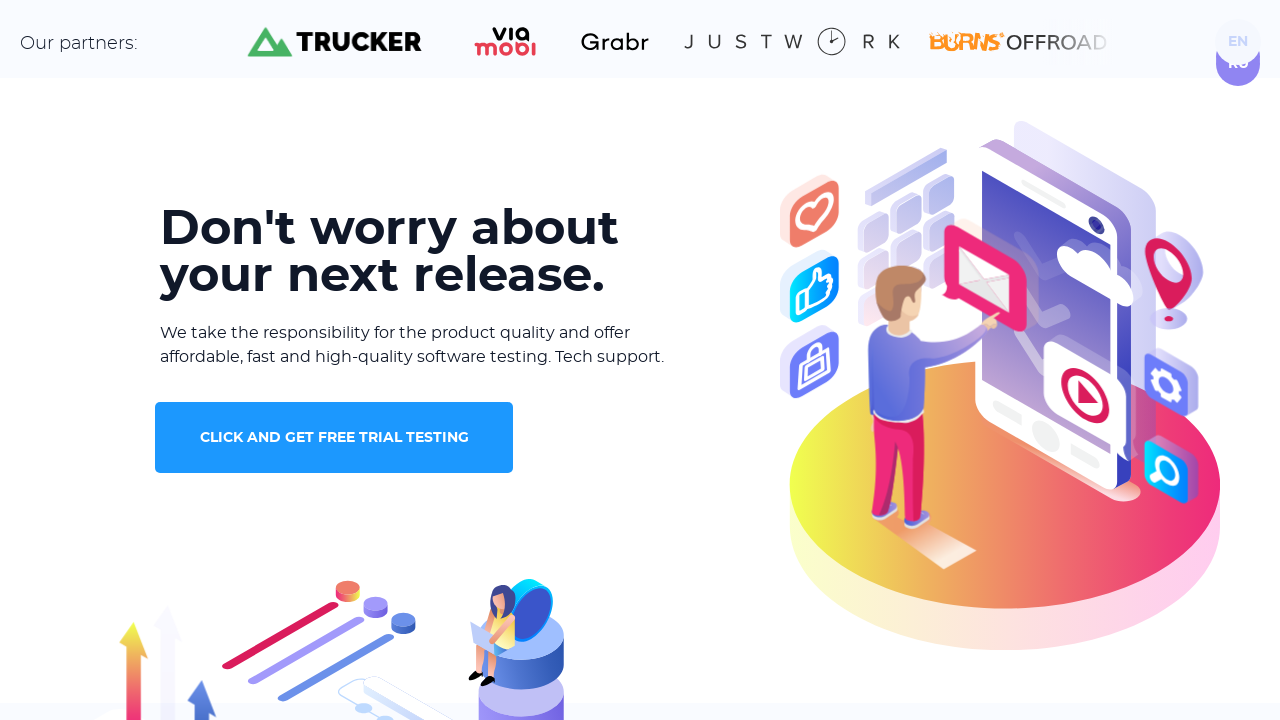

Clicked Russian language option to switch back at (1238, 92) on .header__langs a >> internal:has-text="ru"i
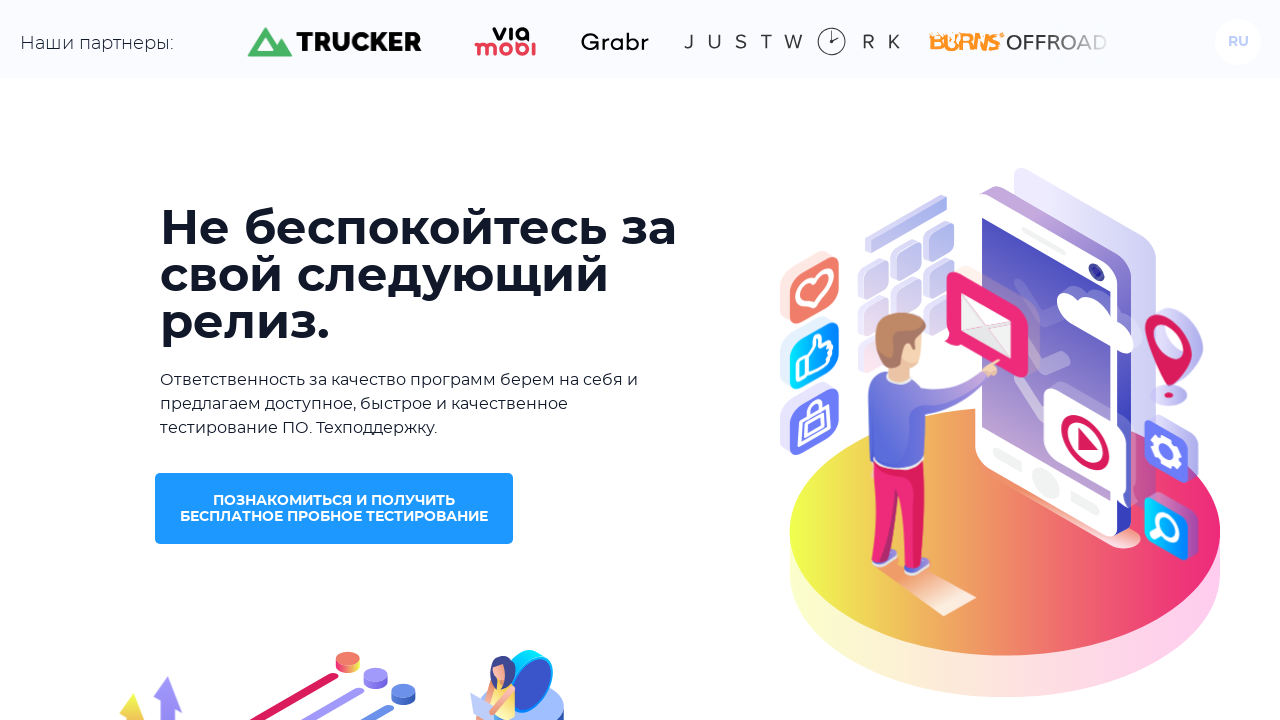

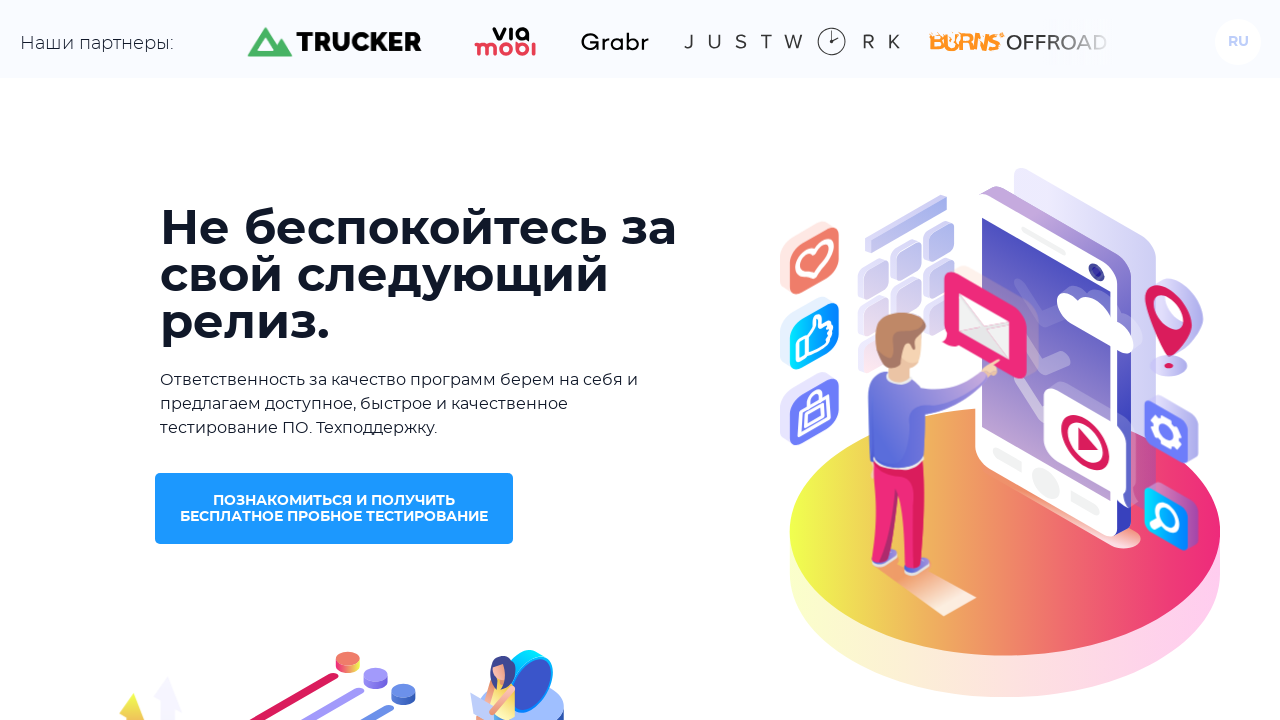